Tests page load functionality on aruodas.lt website

Starting URL: https://www.aruodas.lt/

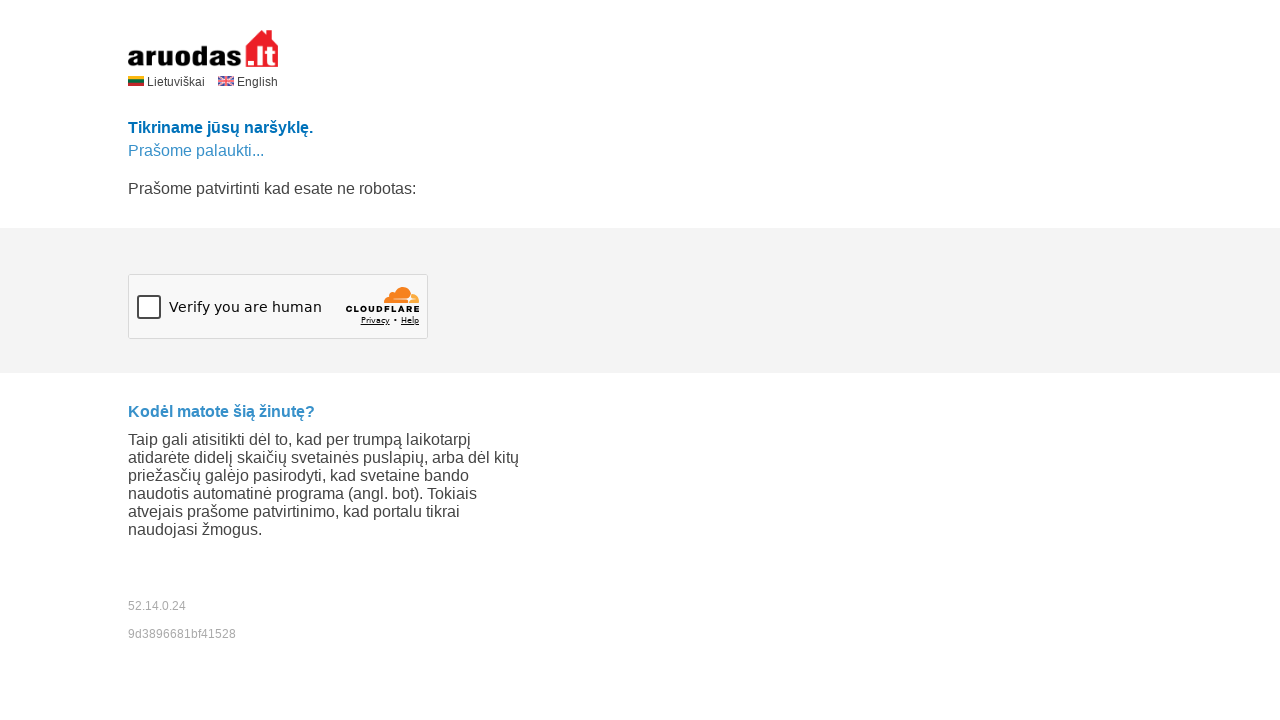

Navigated to aruodas.lt homepage
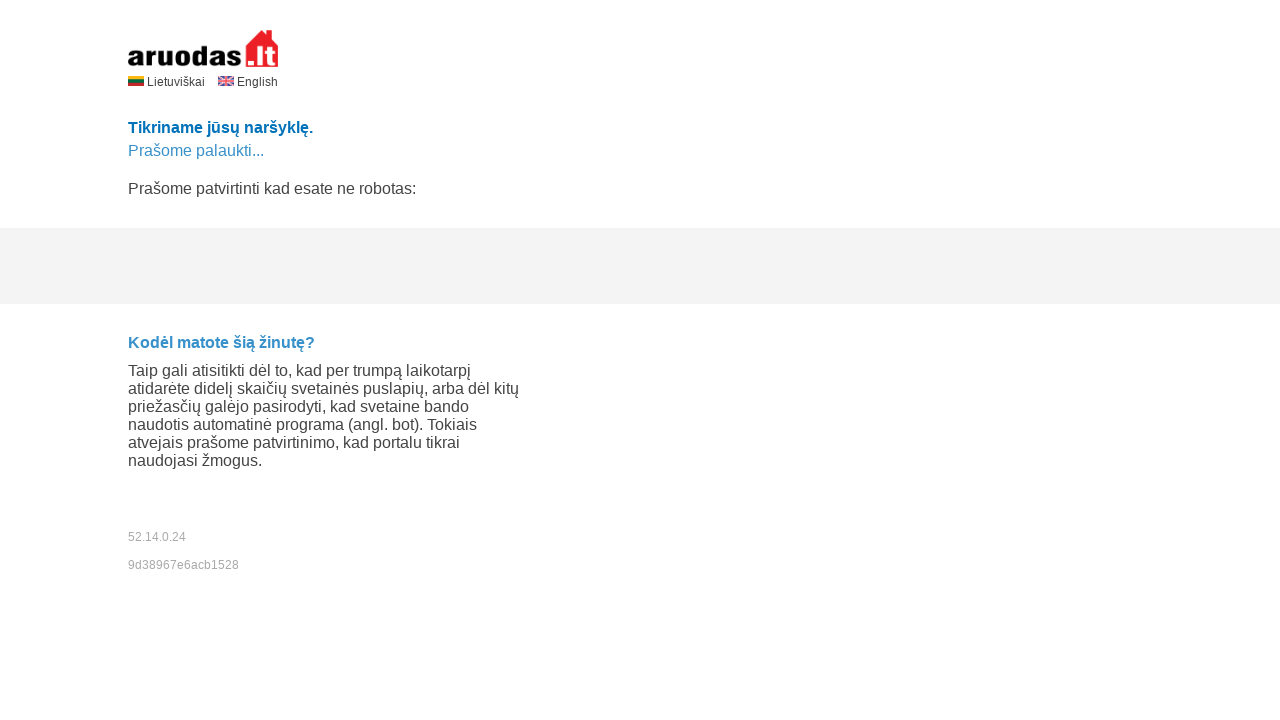

Page load completed and network became idle
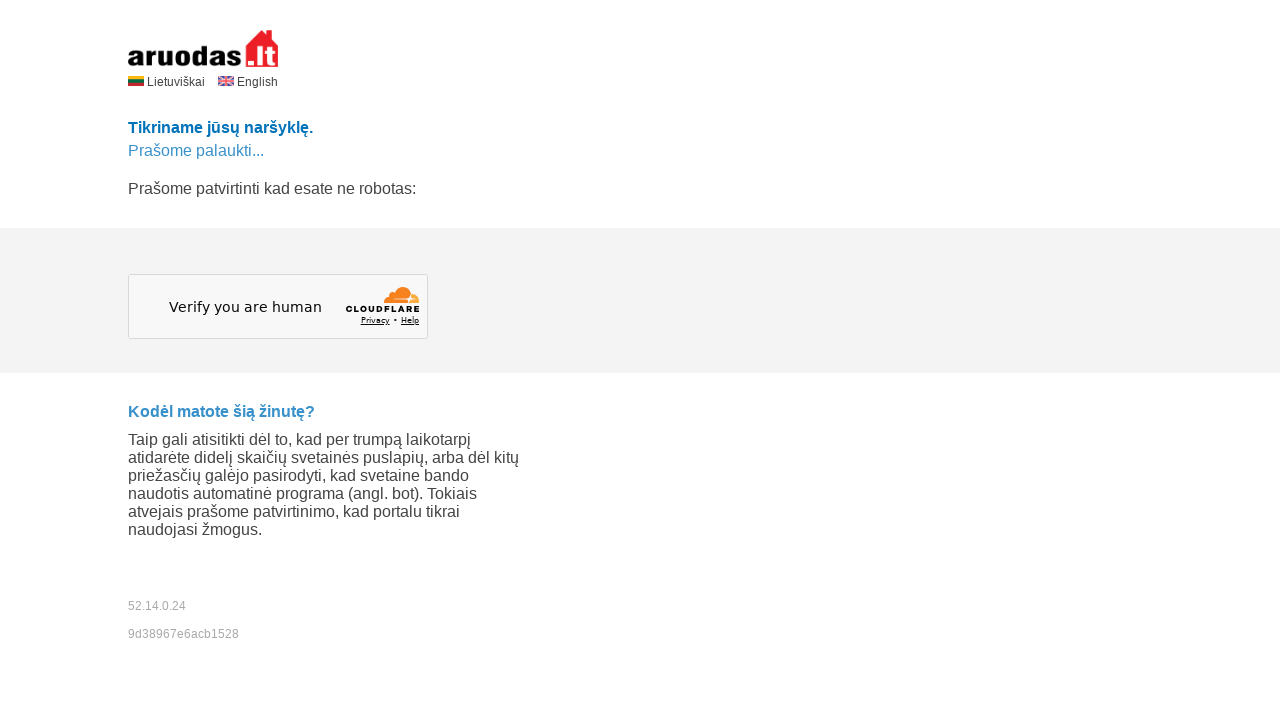

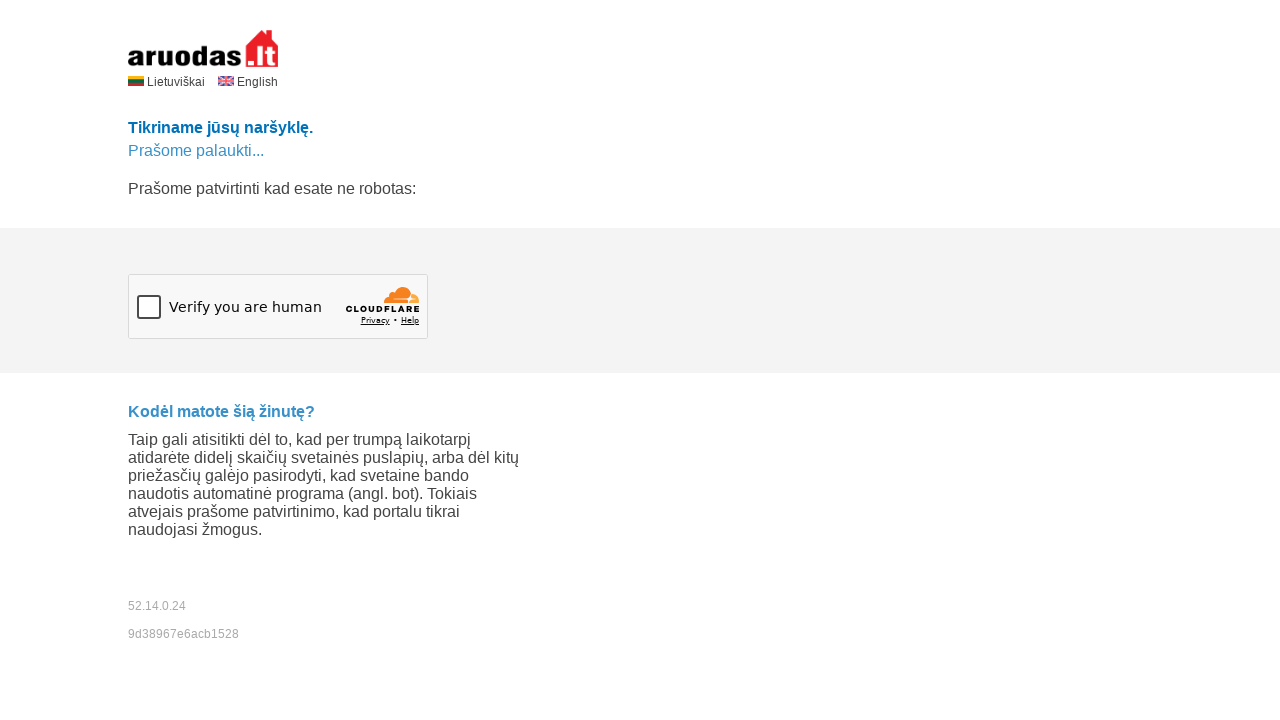